Tests dynamic loading page where content is rendered after clicking Start button. Clicks Start, waits for the loading bar to finish, and verifies the "Hello World" finish text appears.

Starting URL: http://the-internet.herokuapp.com/dynamic_loading/2

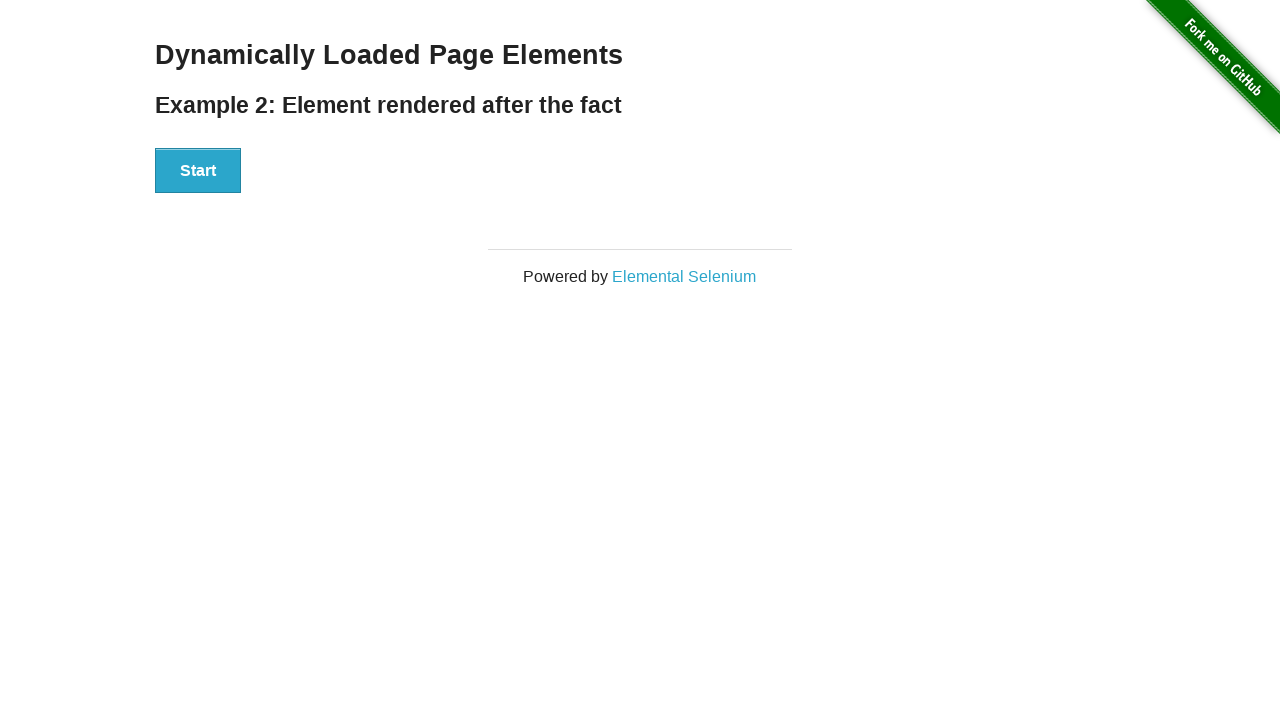

Clicked Start button to trigger dynamic loading at (198, 171) on #start button
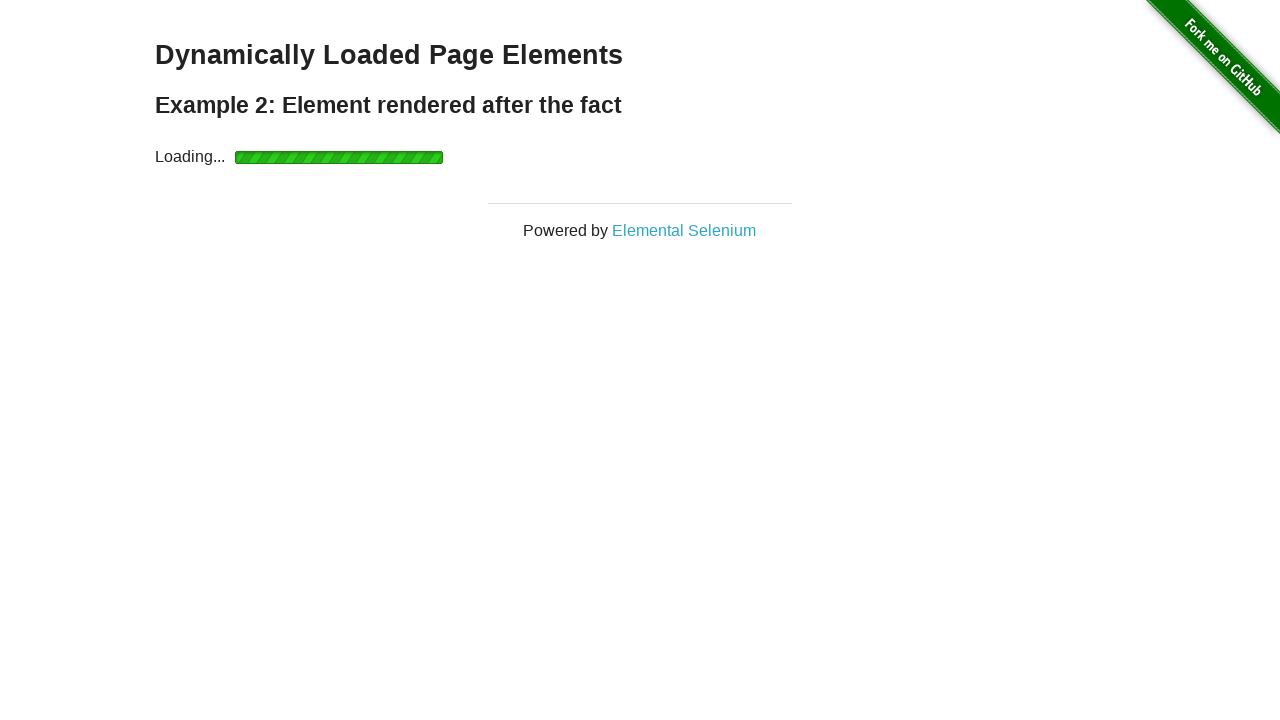

Waited for finish element to become visible after loading bar completed
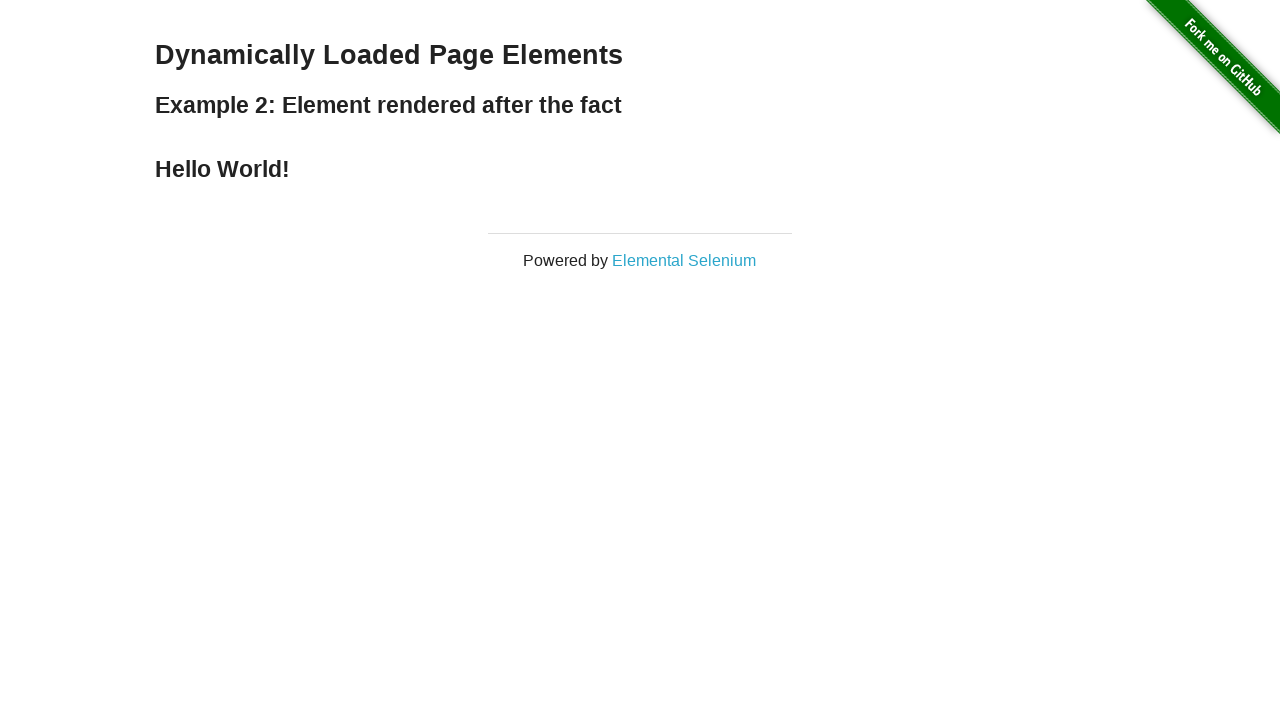

Verified 'Hello World' finish text is displayed
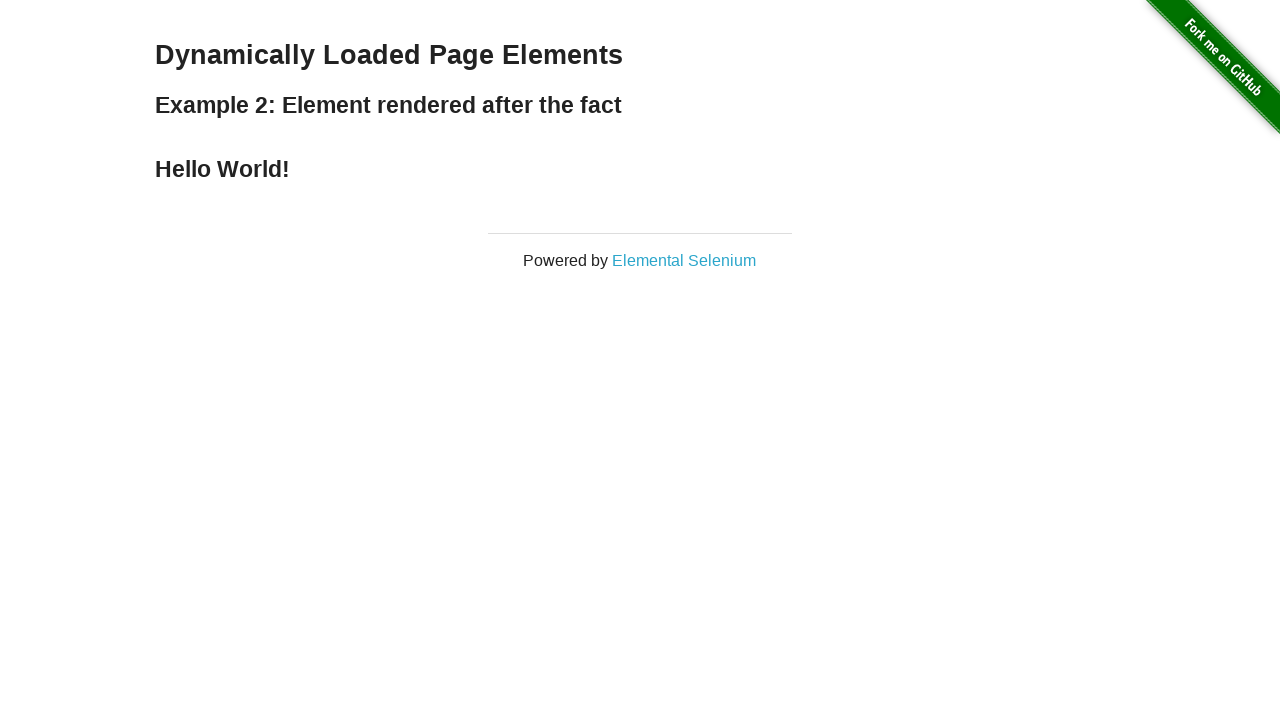

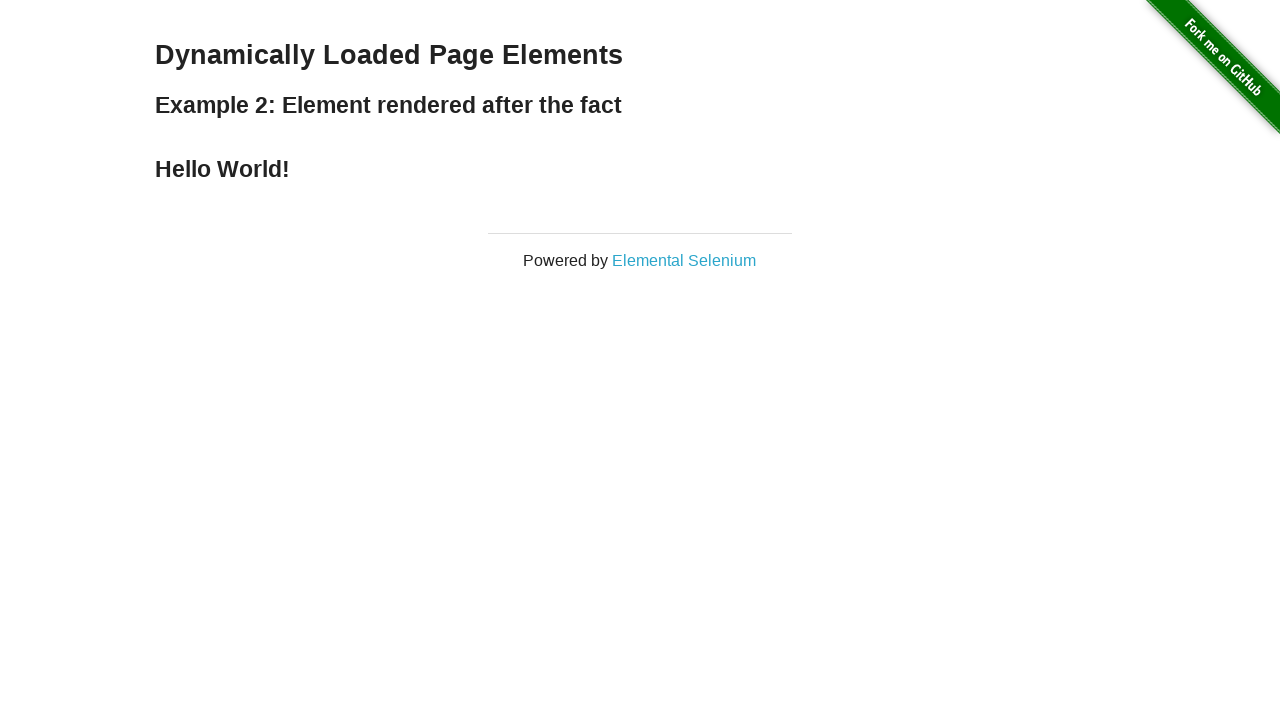